Tests the "My Headhunter" hyperlink by clicking it and verifying navigation to the HH.ru resume page

Starting URL: https://alexander-berg.github.io

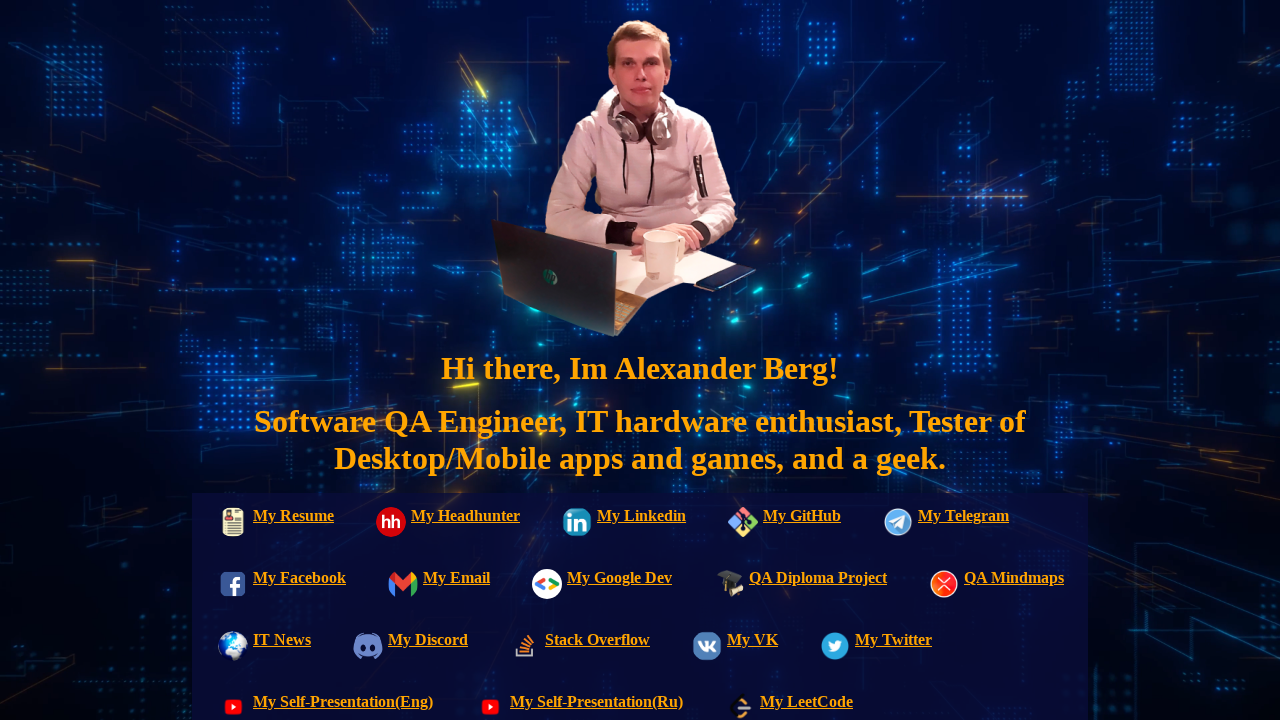

Clicked 'My Headhunter' hyperlink at (443, 524) on text=My Headhunter
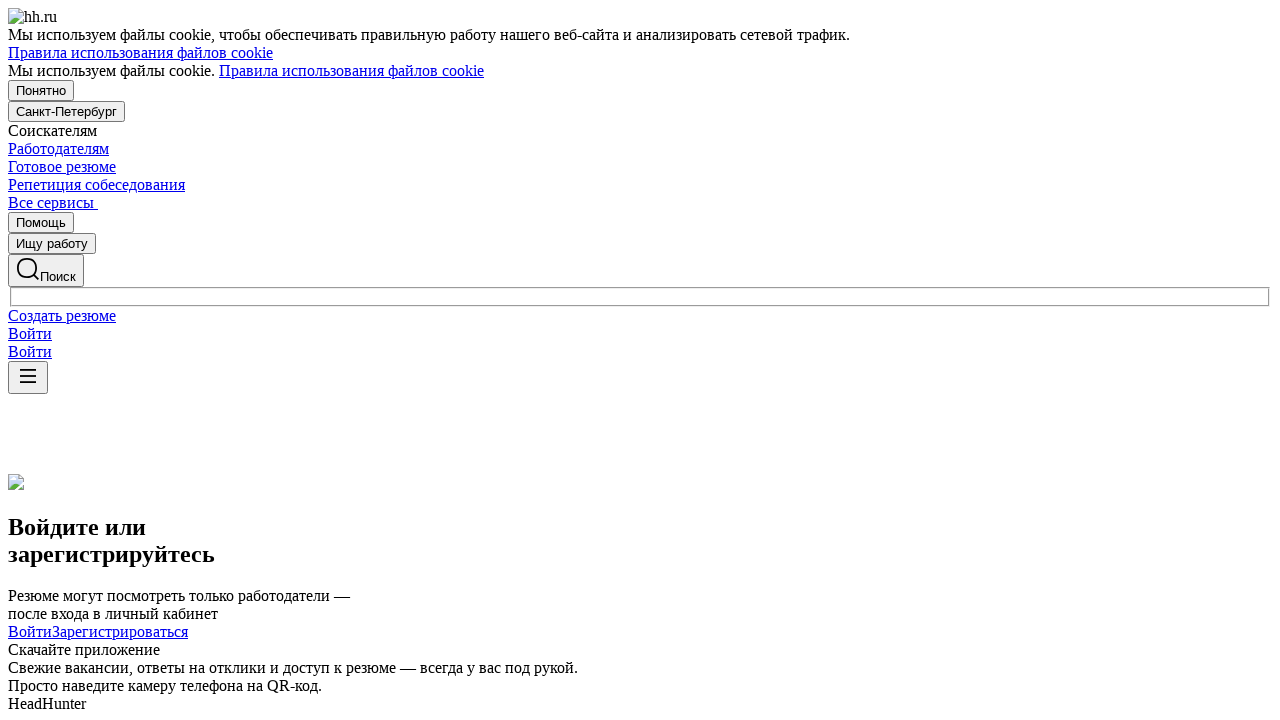

Successfully navigated to HH.ru resume page
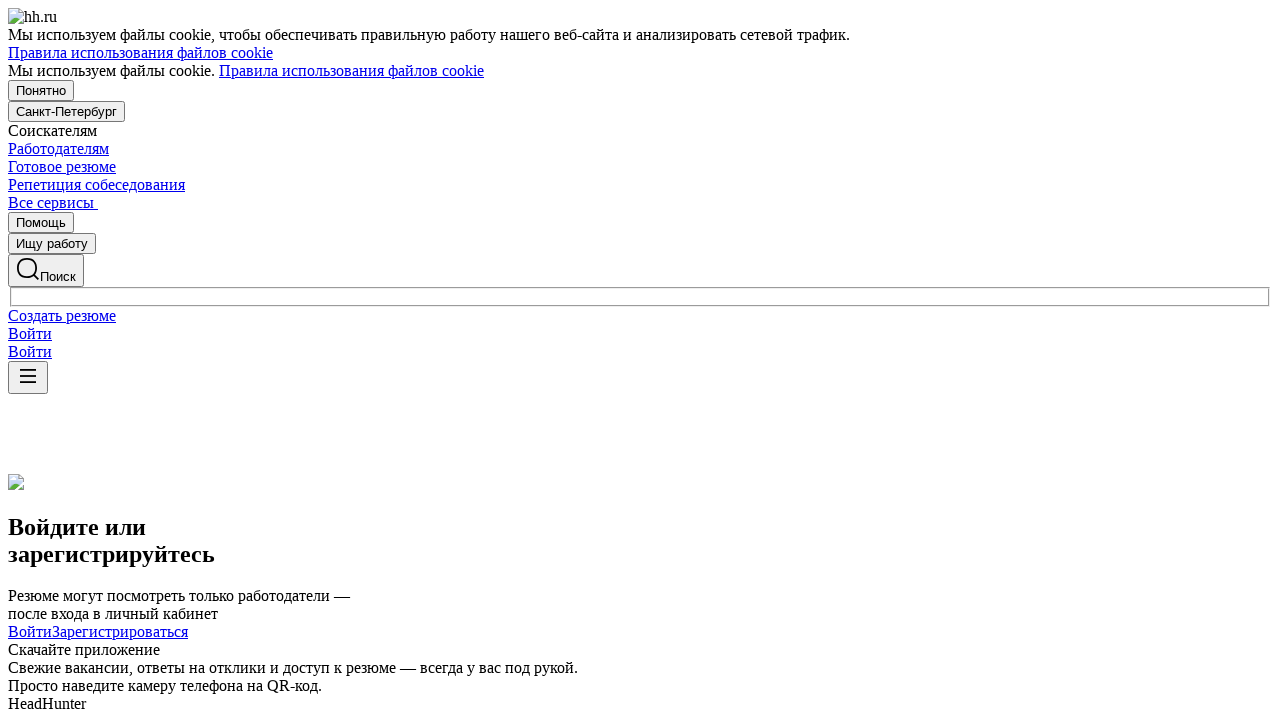

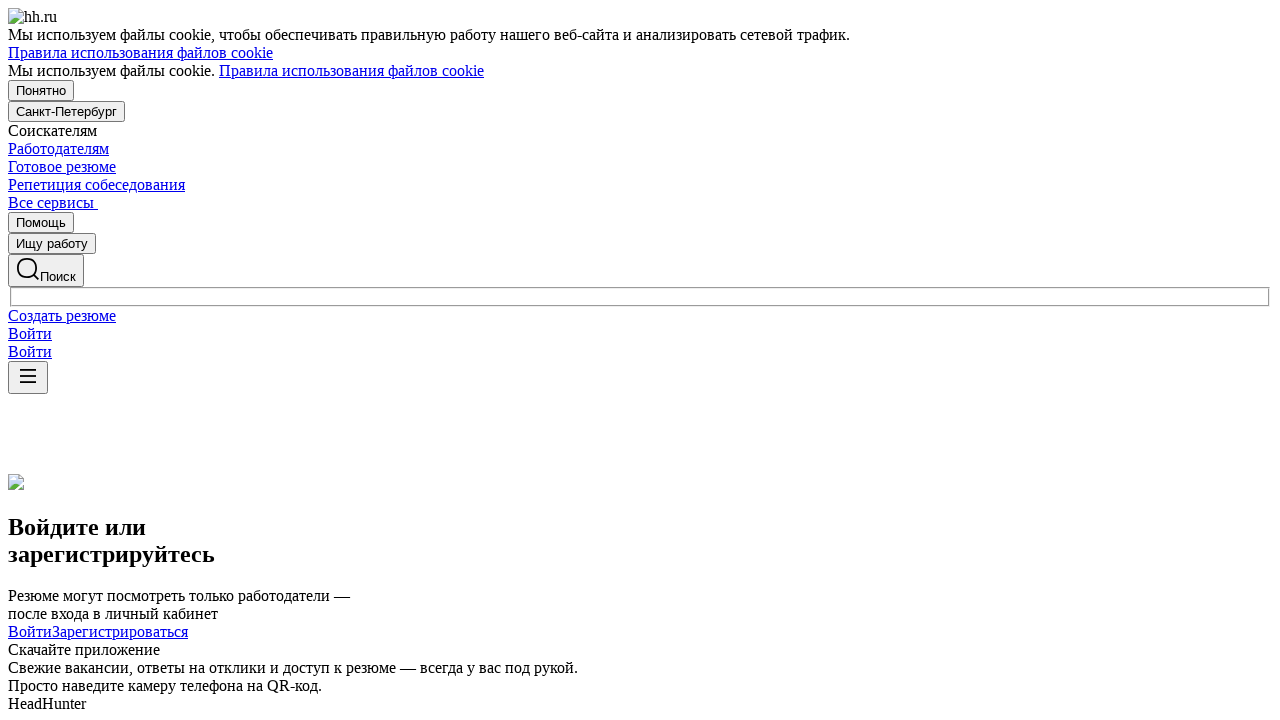